Tests radio button selection functionality by checking initial selection state, clicking the radio button, and verifying it becomes selected

Starting URL: https://demo.automationtesting.in/Register.html

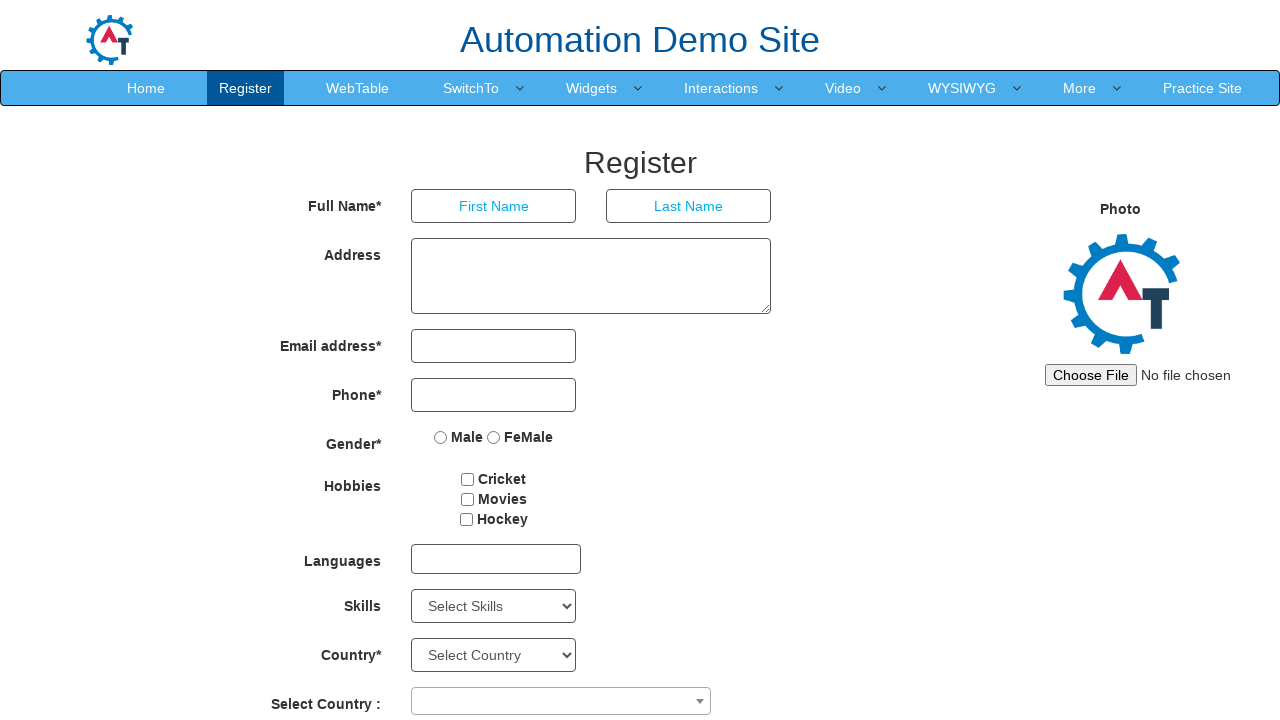

Located the first radio button element
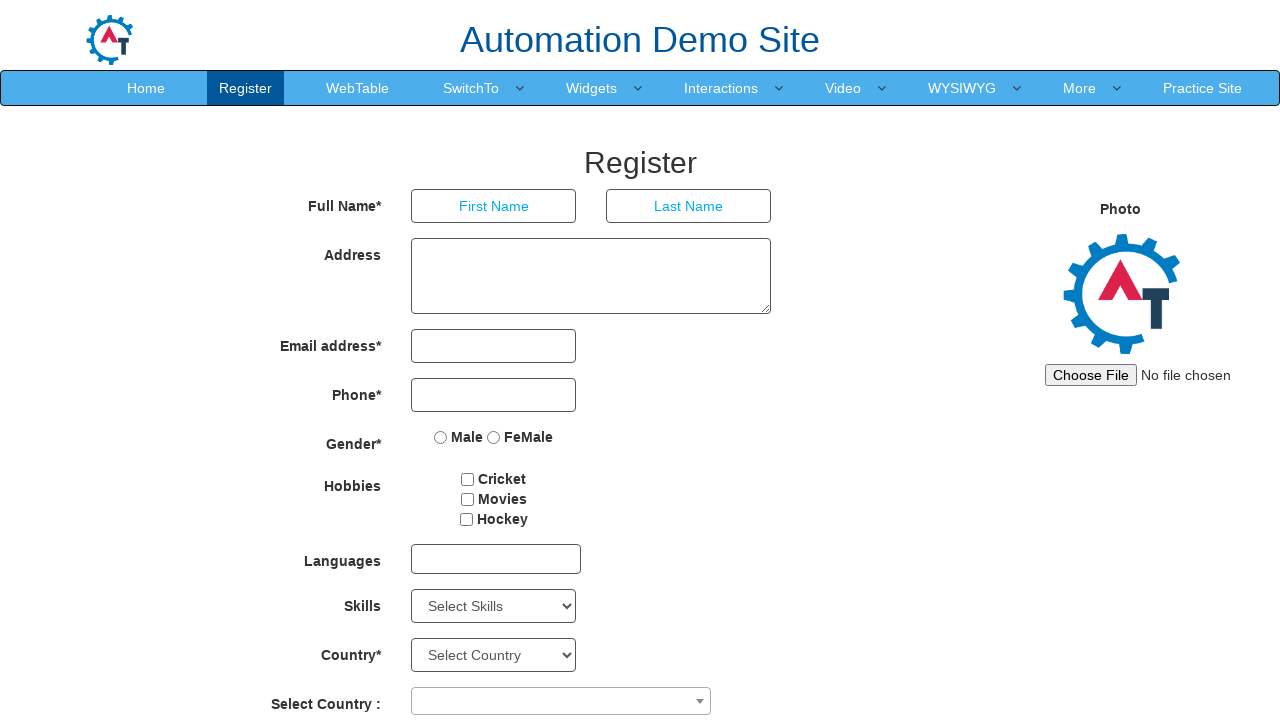

Clicked the radio button to select it at (441, 437) on input[type='radio'] >> nth=0
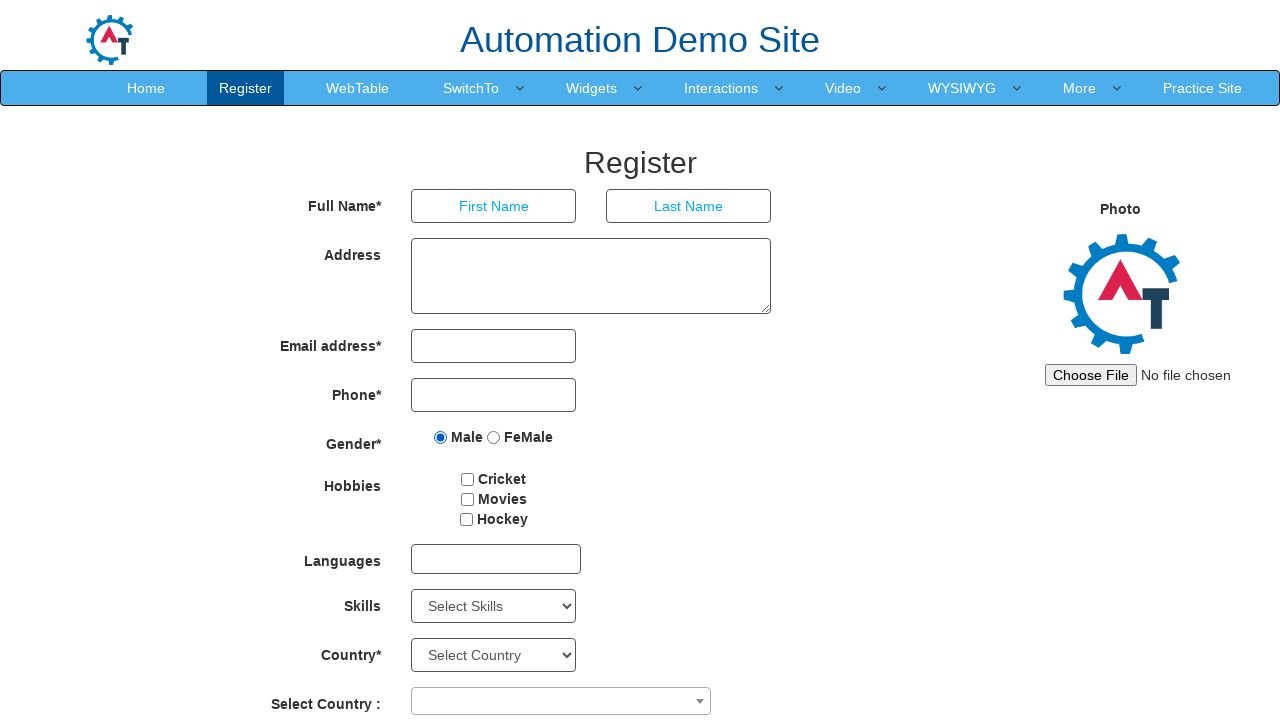

Verified the radio button is now selected
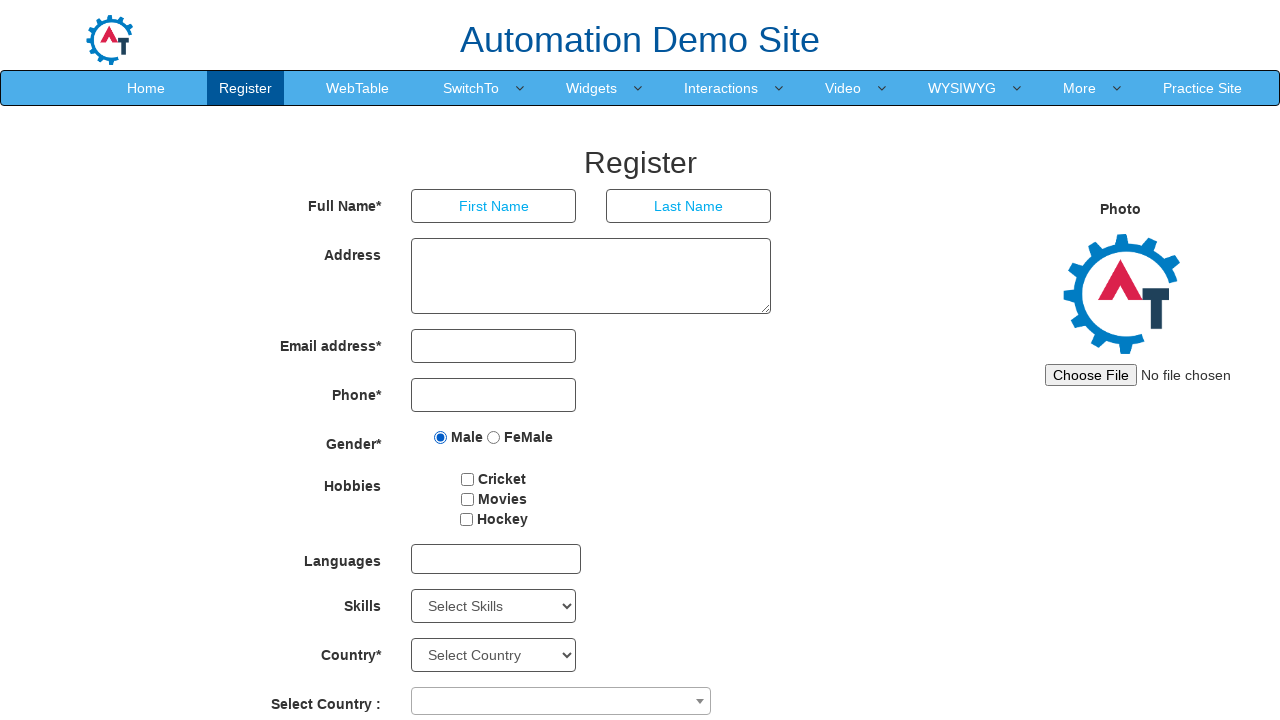

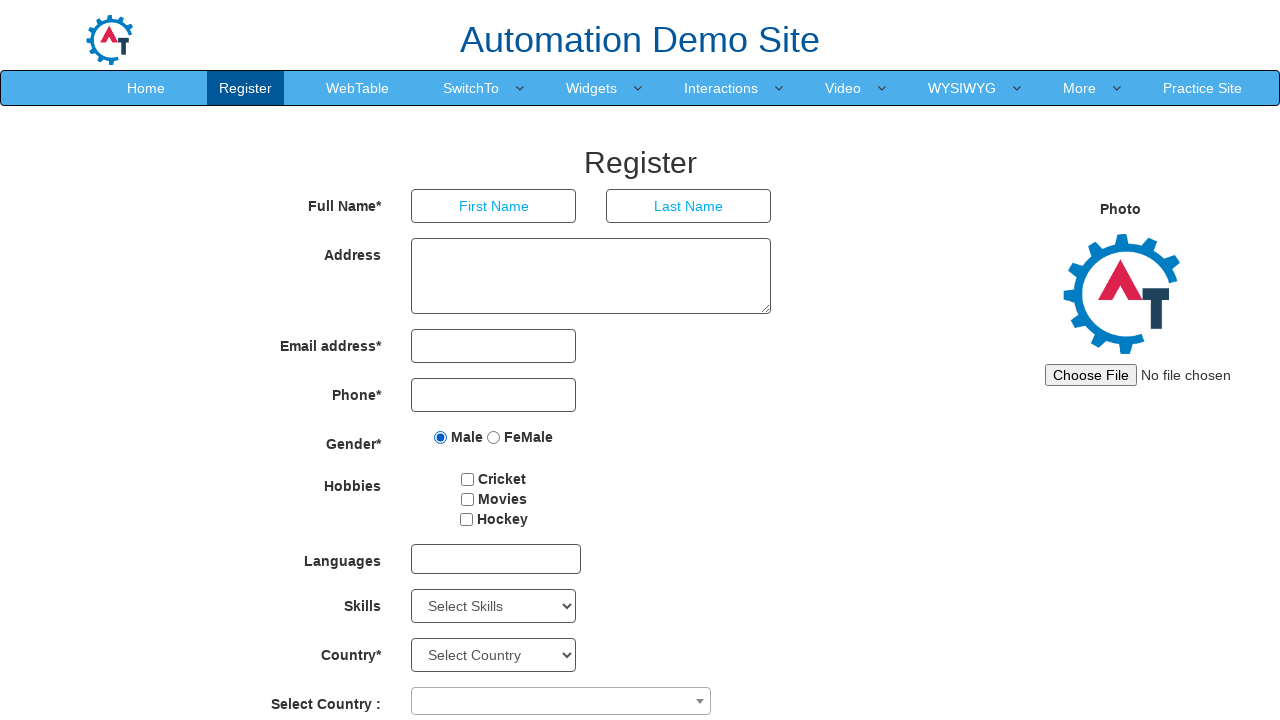